Tests JavaScript prompt functionality by clicking a button to trigger a prompt, entering text, and verifying the result

Starting URL: https://automationfc.github.io/basic-form/index.html

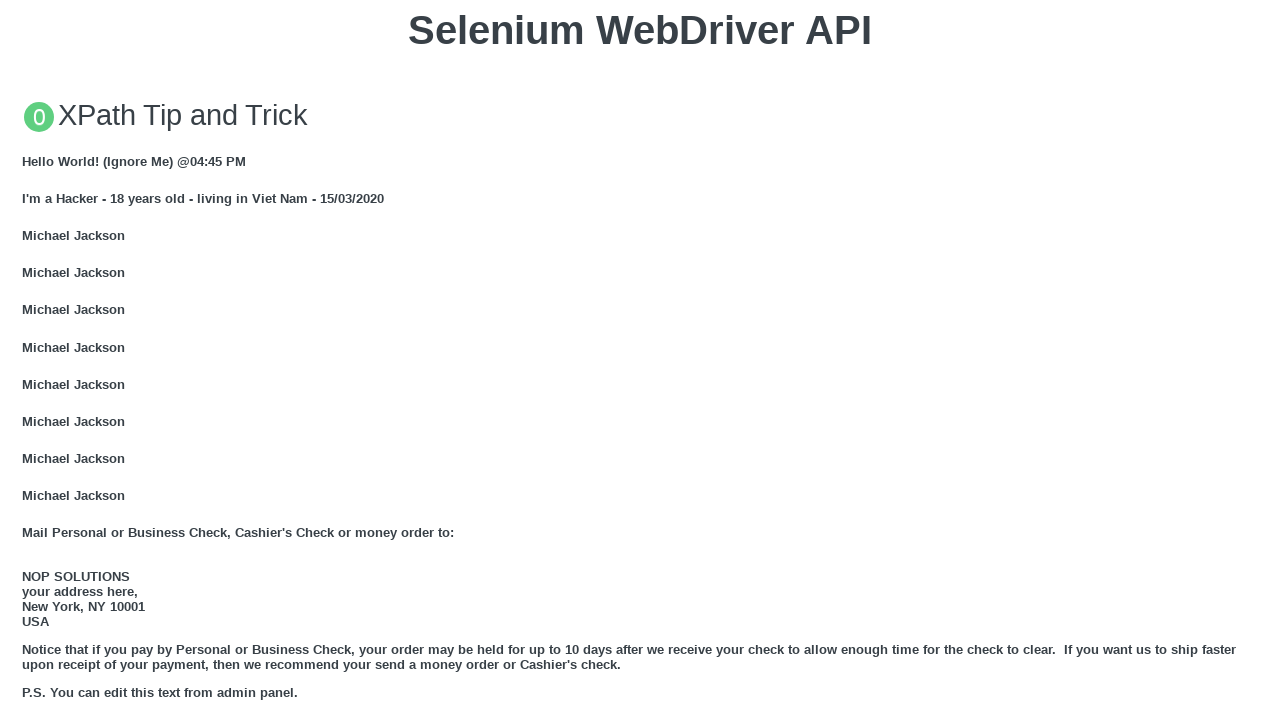

Set up dialog handler for JS prompt
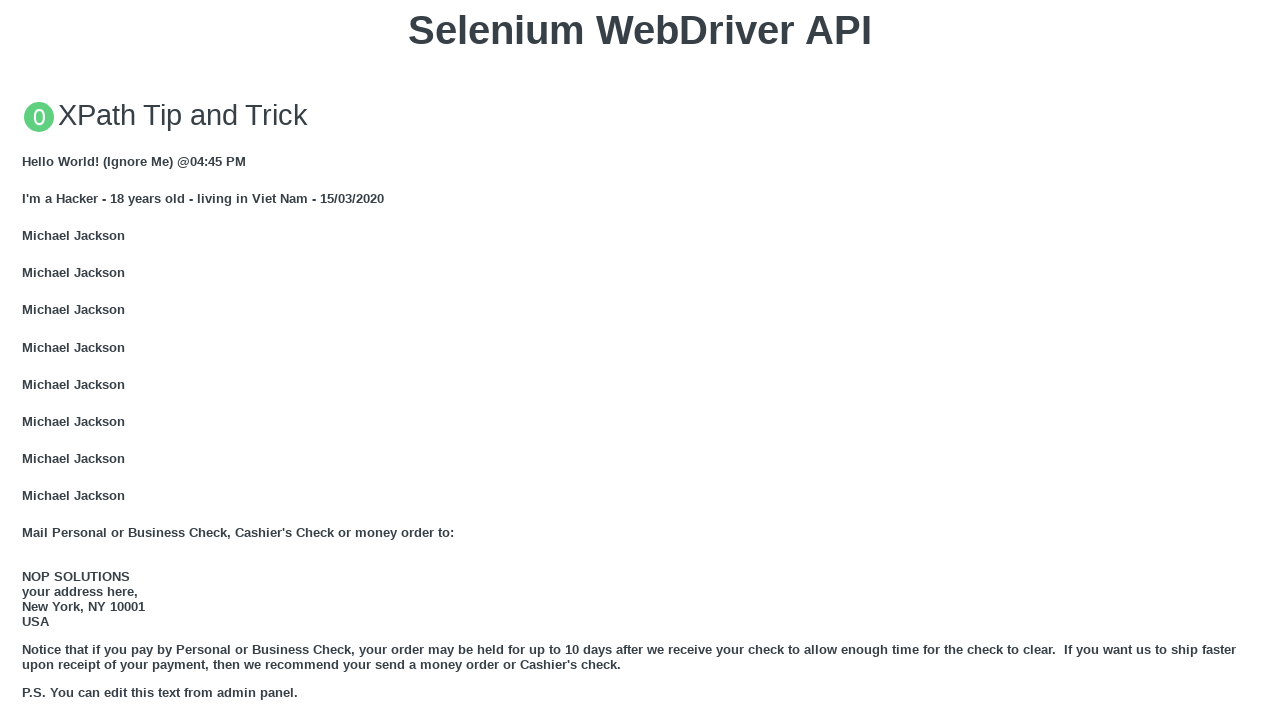

Clicked button to trigger JS prompt at (640, 360) on xpath=//button[text()='Click for JS Prompt']
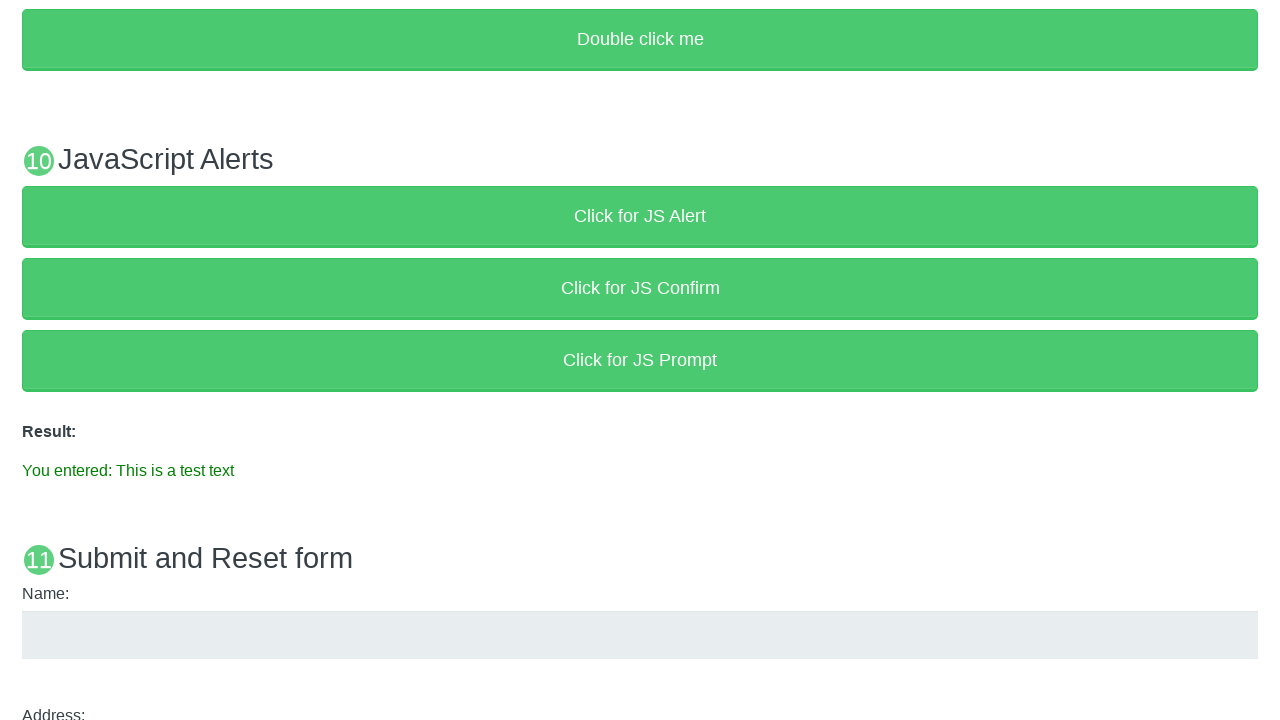

Retrieved result text from page
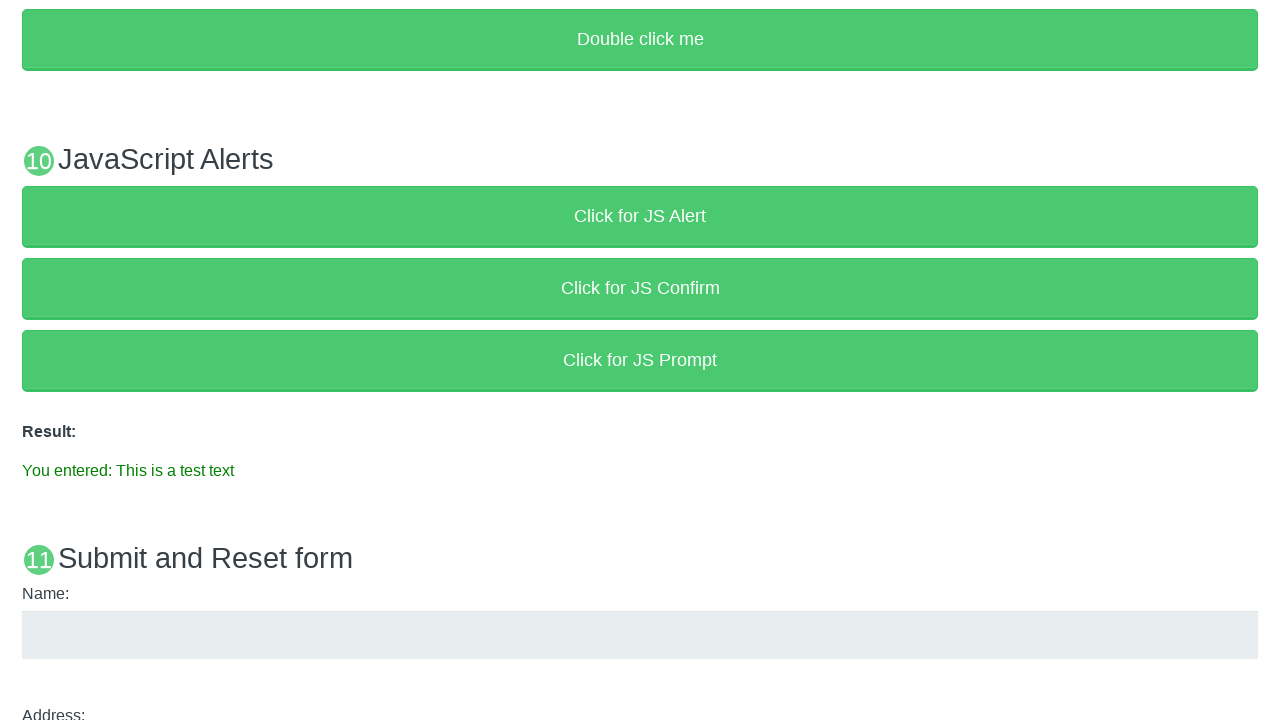

Verified result text matches expected value: 'You entered: This is a test text'
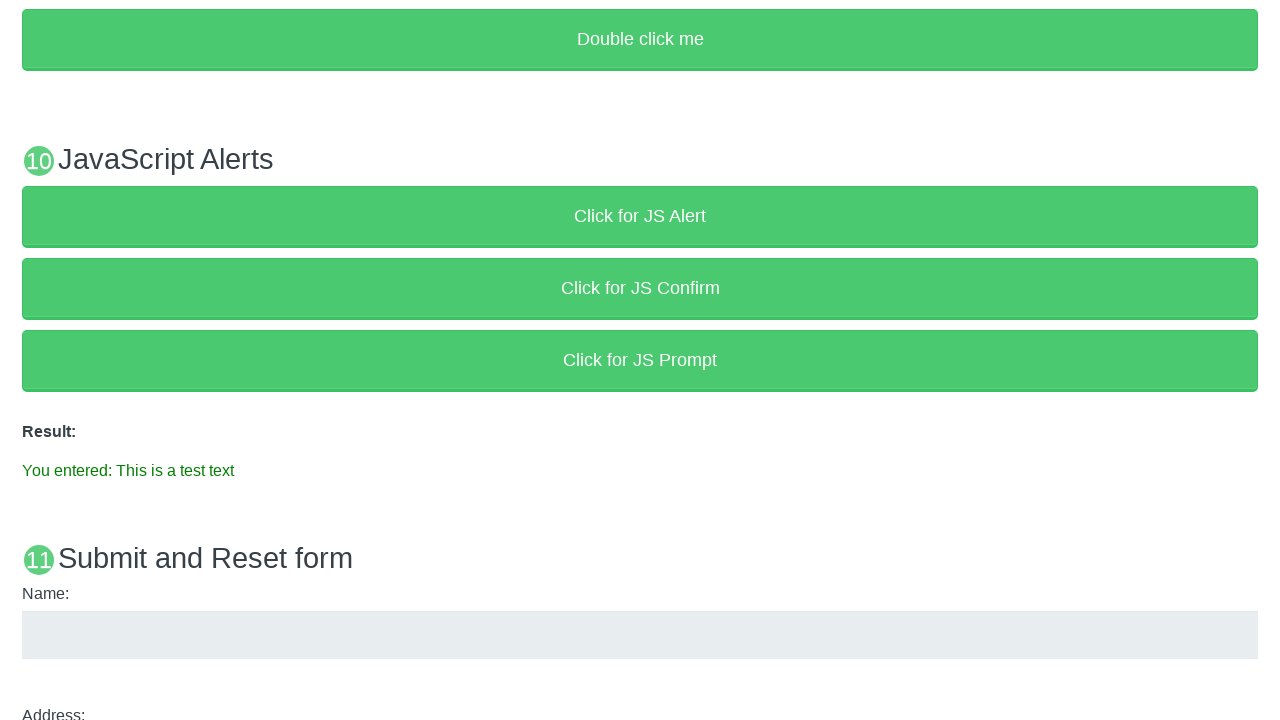

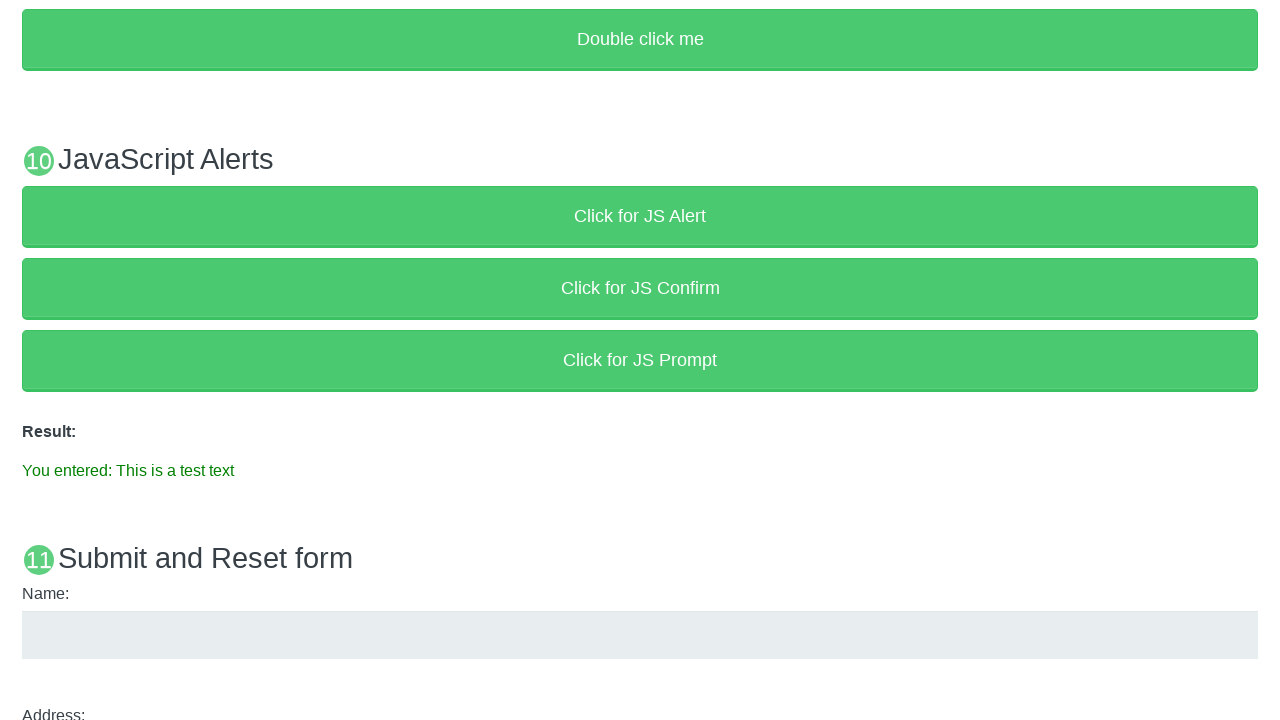